Tests drag-and-drop functionality on the jQuery UI demo page by switching to an iframe and dragging an element to a drop target.

Starting URL: https://jqueryui.com/droppable/

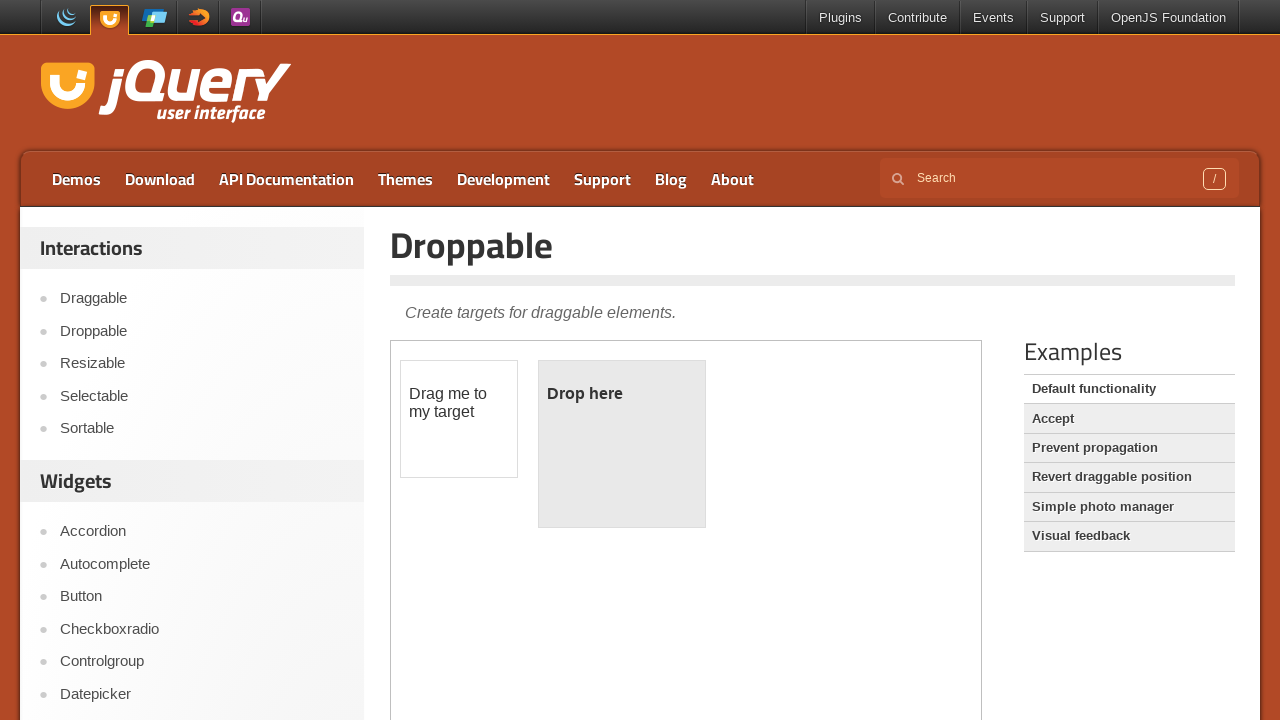

Navigated to jQuery UI droppable demo page
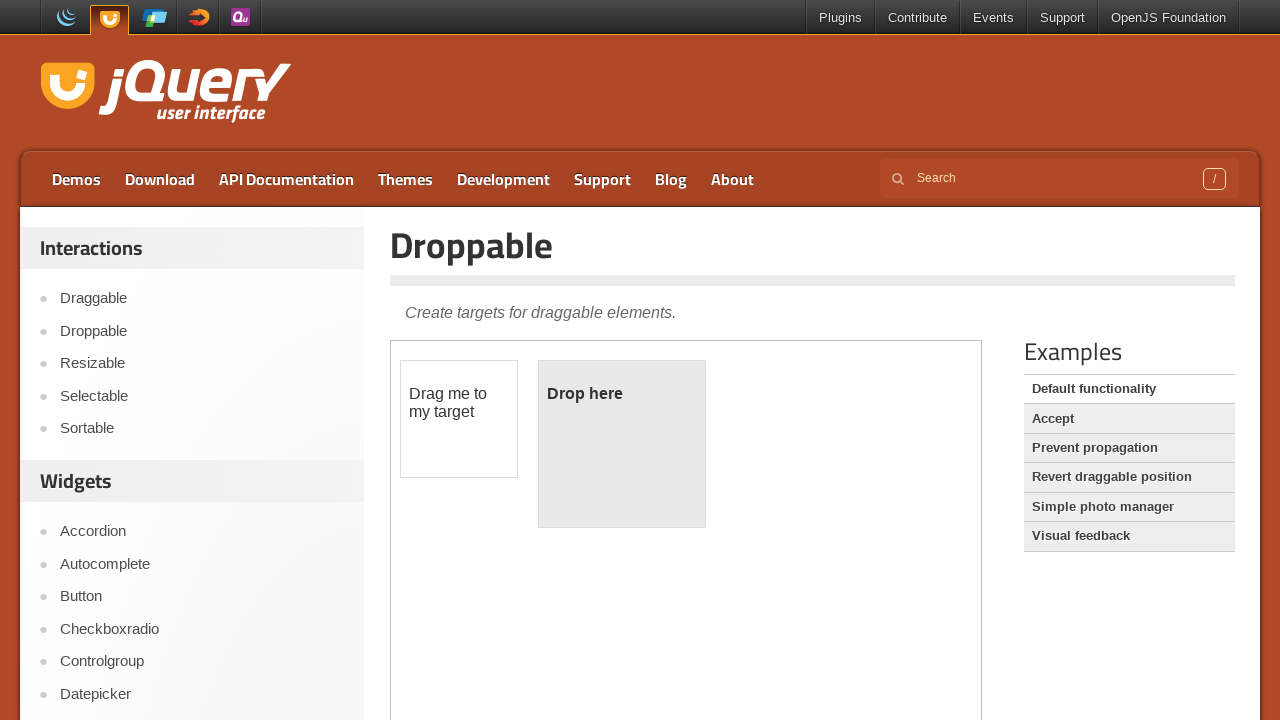

Located and switched to demo iframe
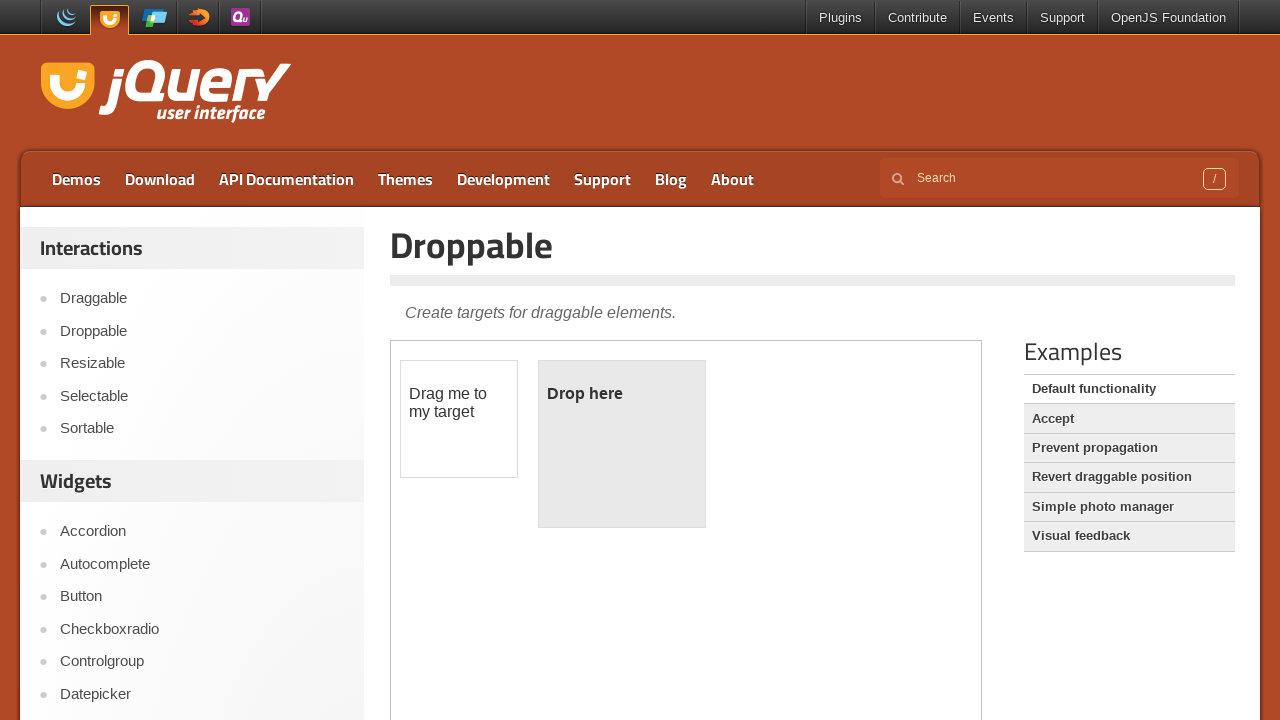

Clicked on the draggable element at (459, 419) on iframe.demo-frame >> internal:control=enter-frame >> #draggable
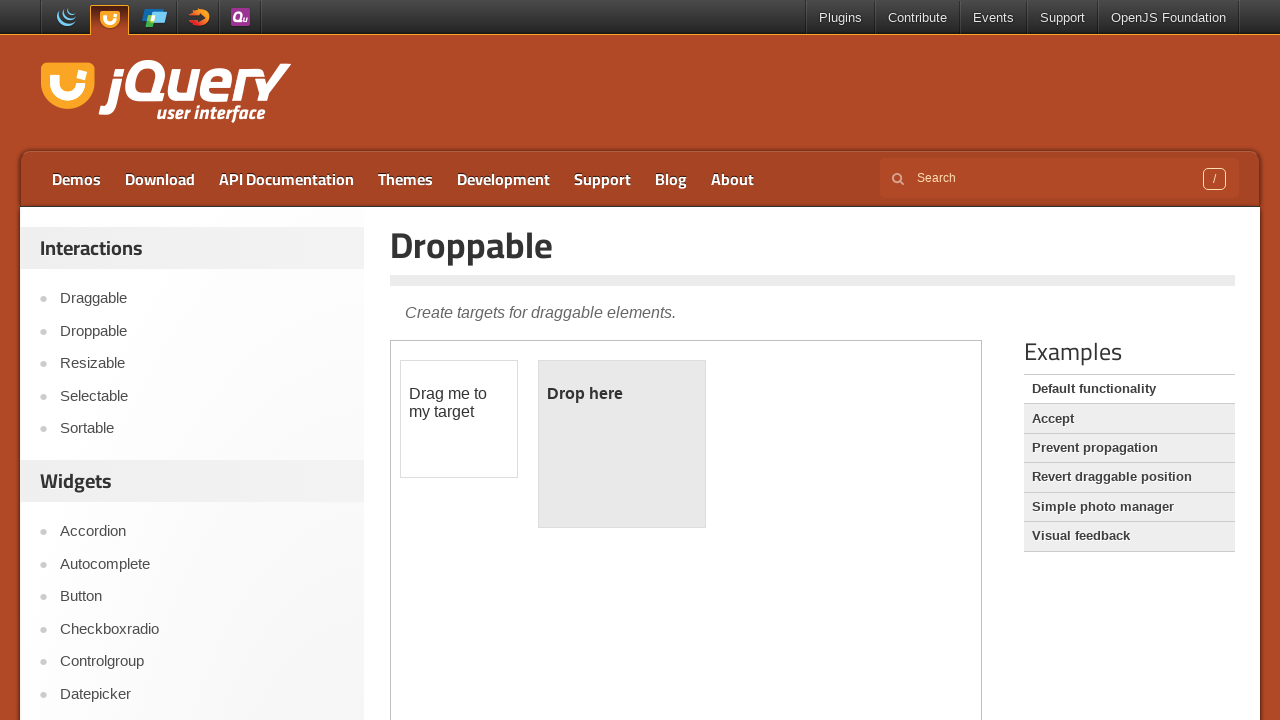

Dragged draggable element to droppable target at (622, 444)
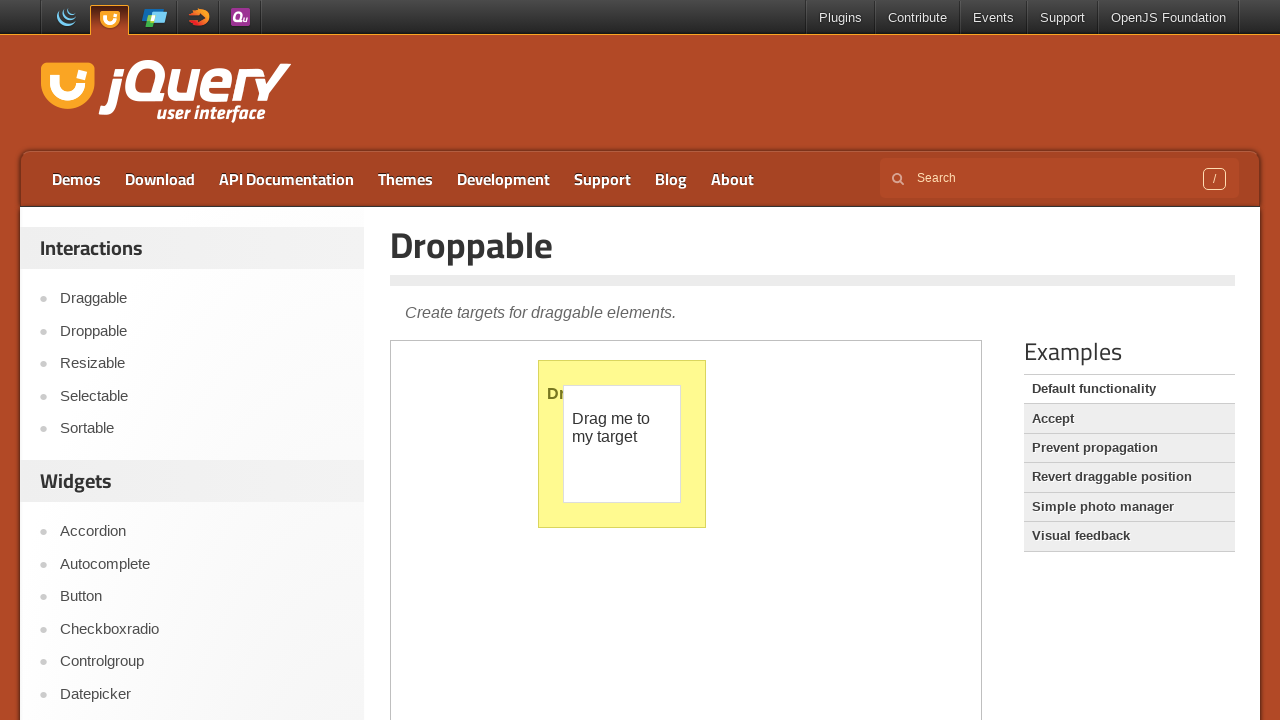

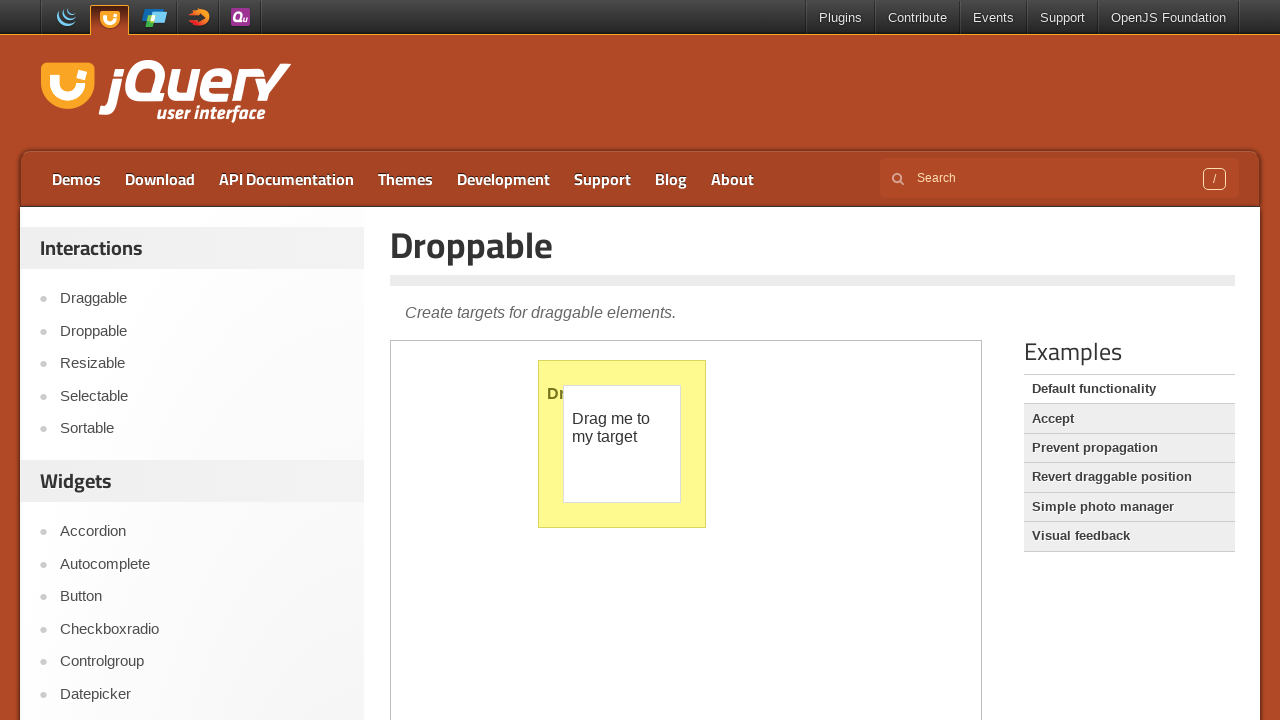